Tests the hotel listing functionality by clicking the hotel list button and verifying that 10 hotels are displayed

Starting URL: http://hotel-v3.progmasters.hu/

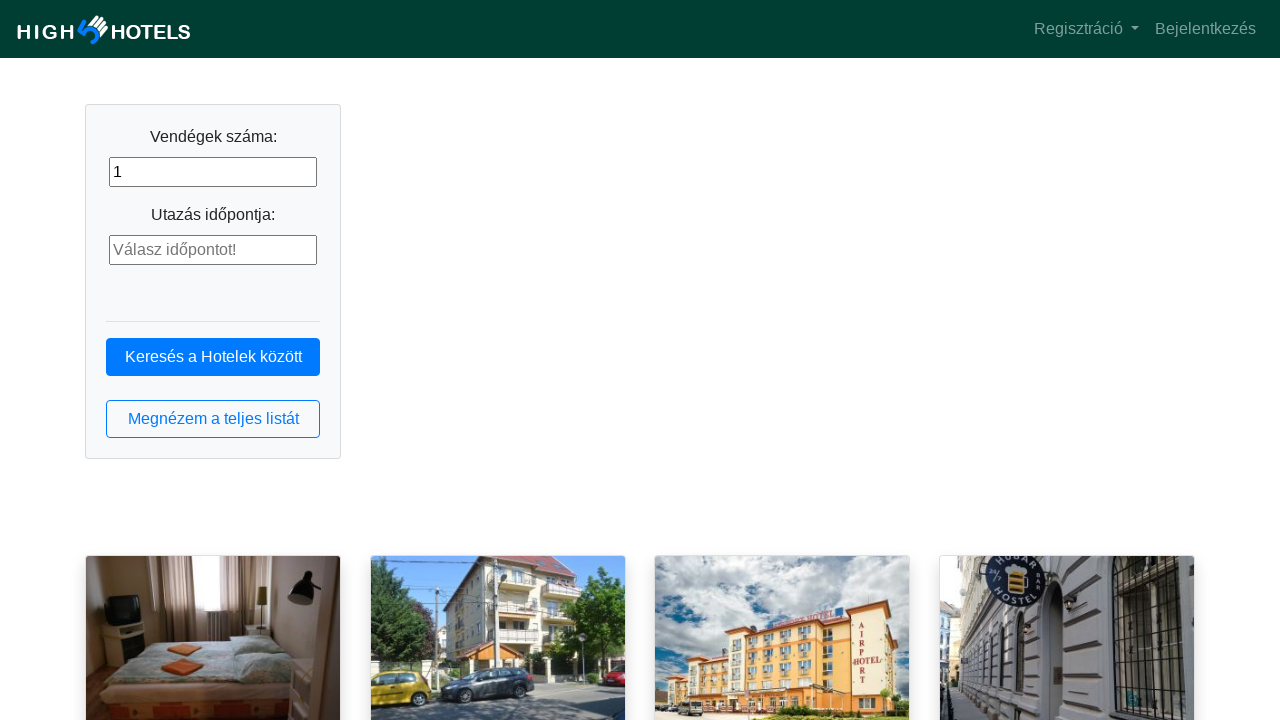

Navigated to hotel listing application
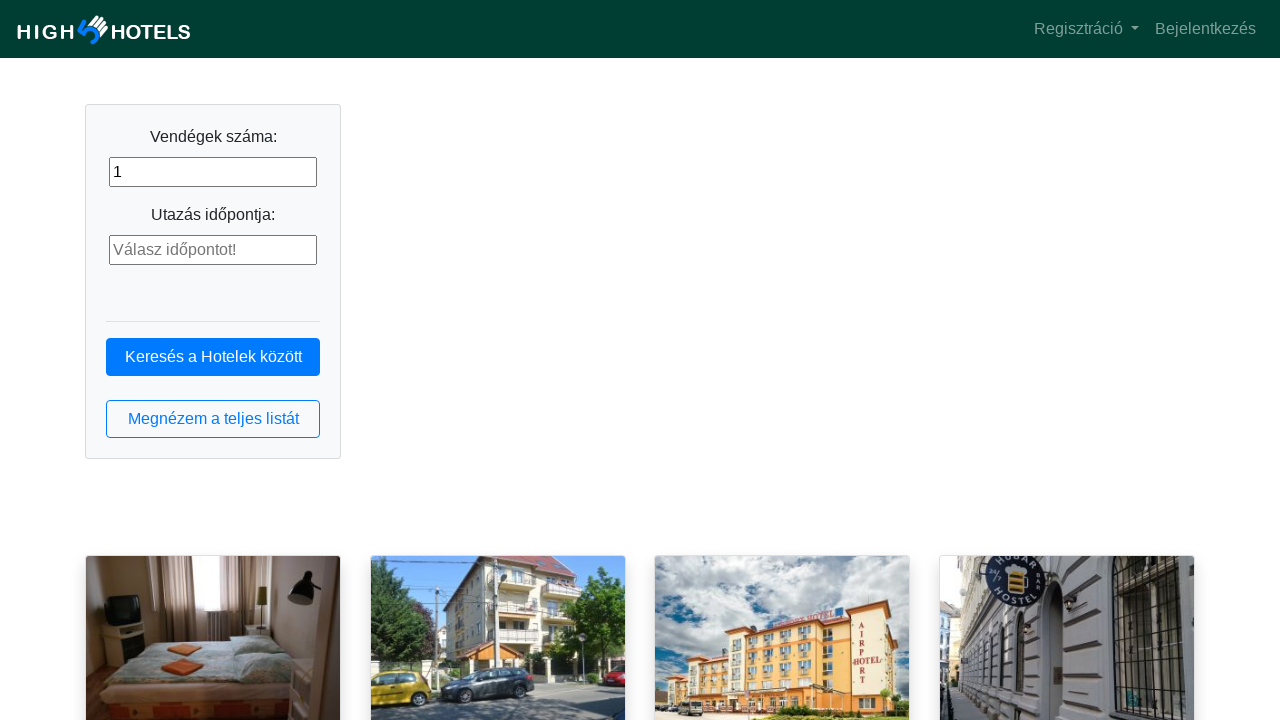

Clicked the hotel list button at (213, 419) on button.btn.btn-outline-primary.btn-block
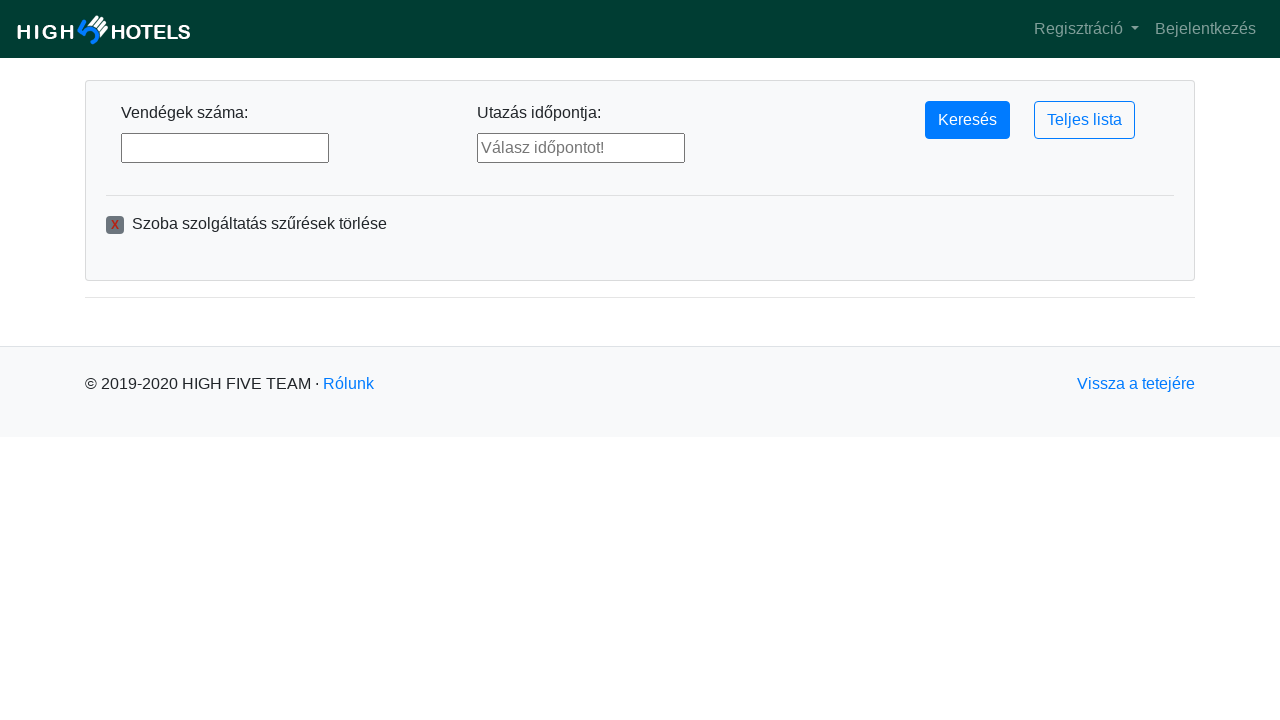

Hotel list loaded and hotel elements are visible
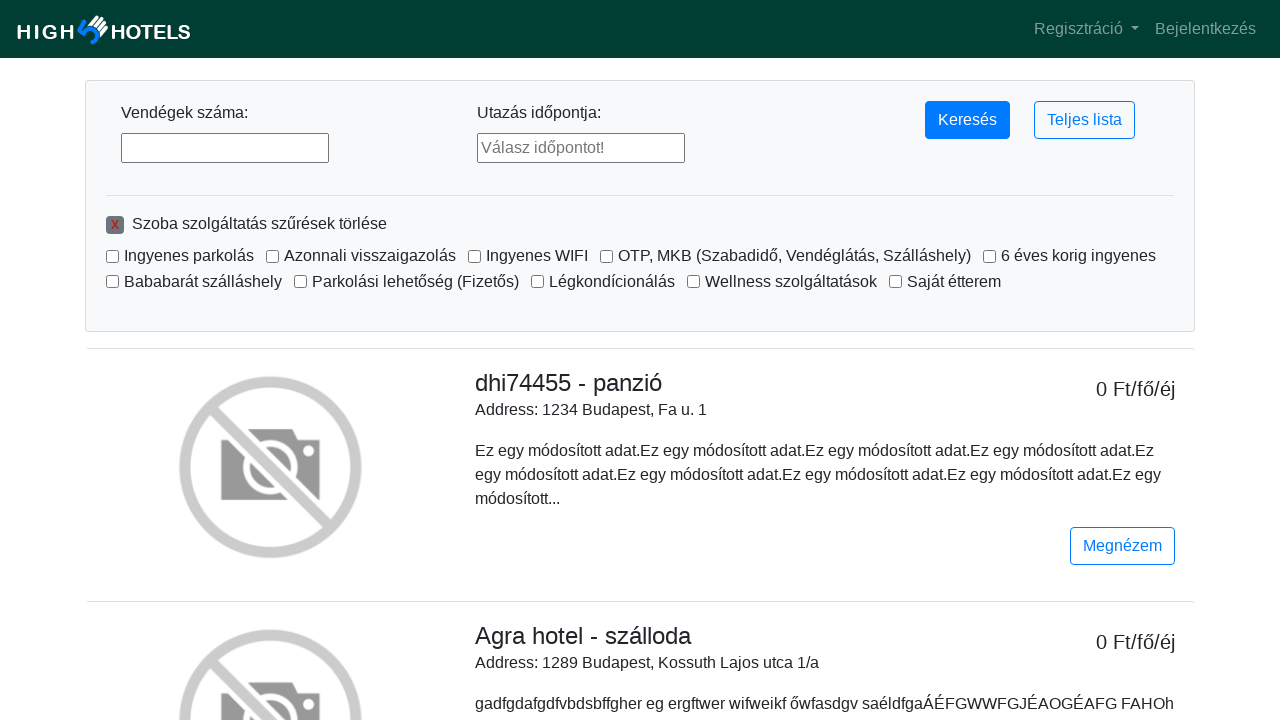

Verified that 10 hotels are displayed
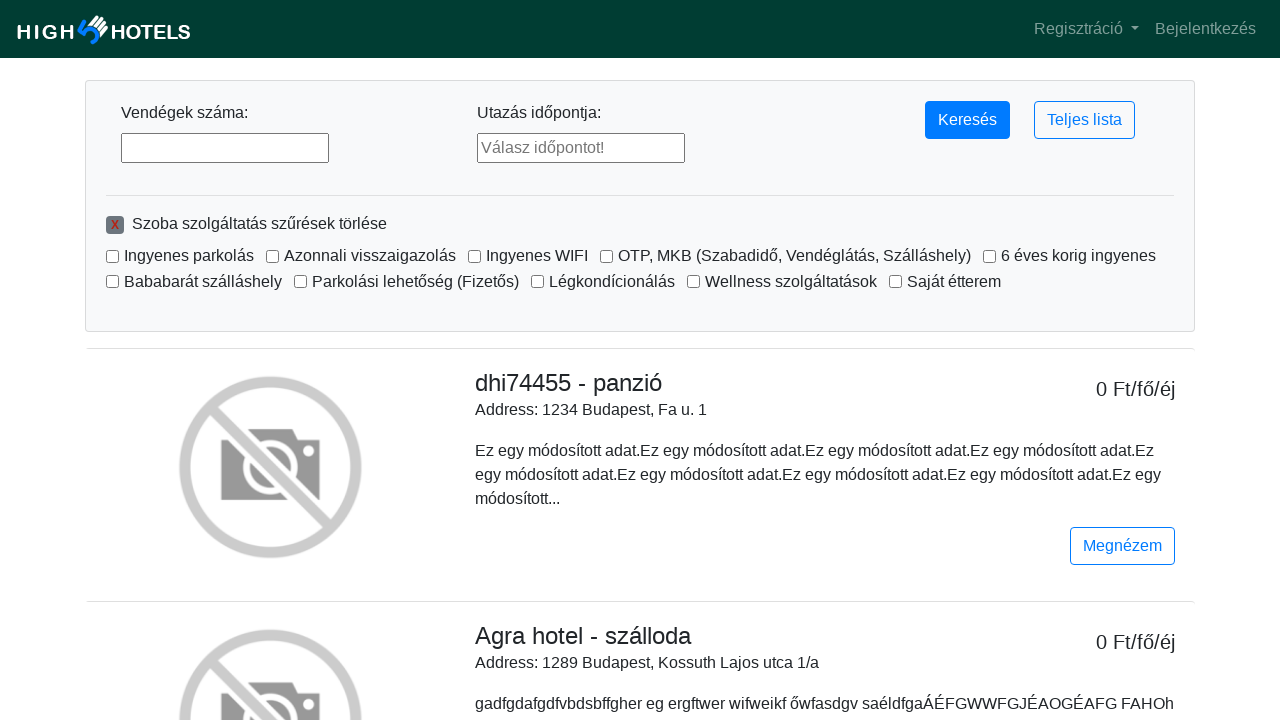

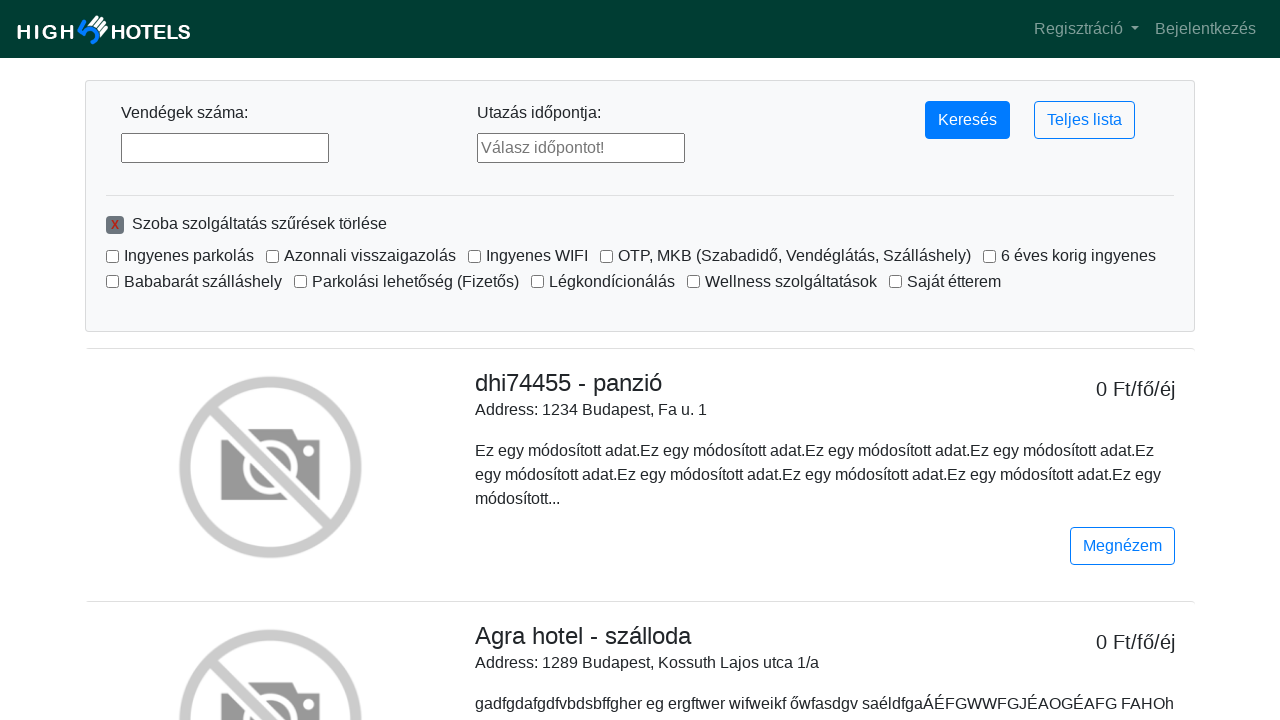